Tests checkbox functionality by scrolling to the checkbox section and clicking all checkboxes with the name "accessories" on a test page.

Starting URL: http://omayo.blogspot.com/

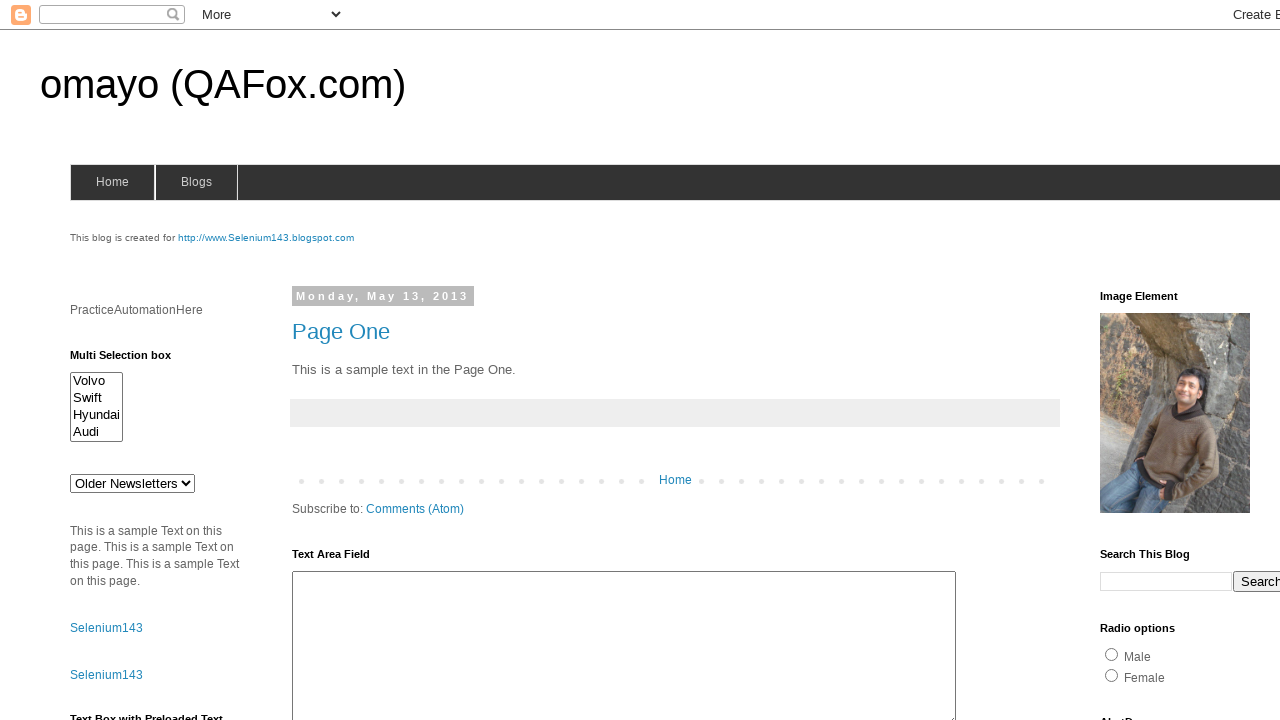

Scrolled down 1200 pixels to reveal checkbox section
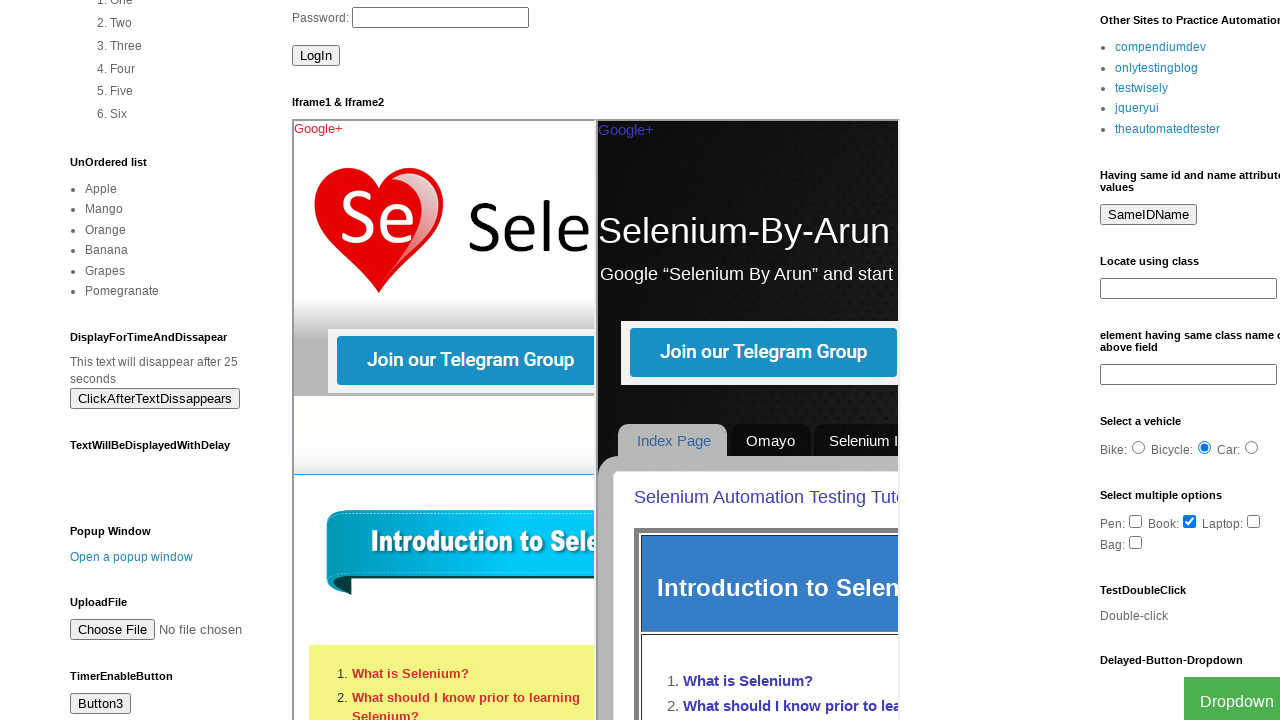

Waited for accessories checkboxes to be visible
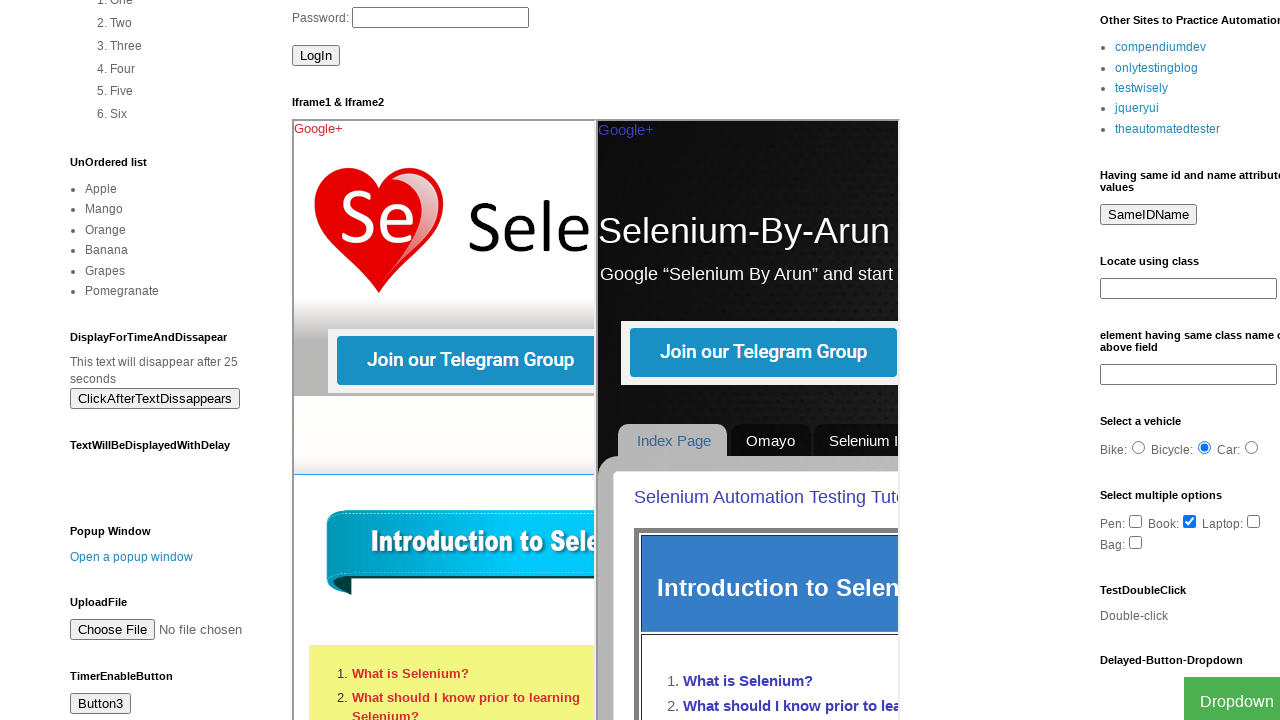

Found 4 accessories checkboxes on the page
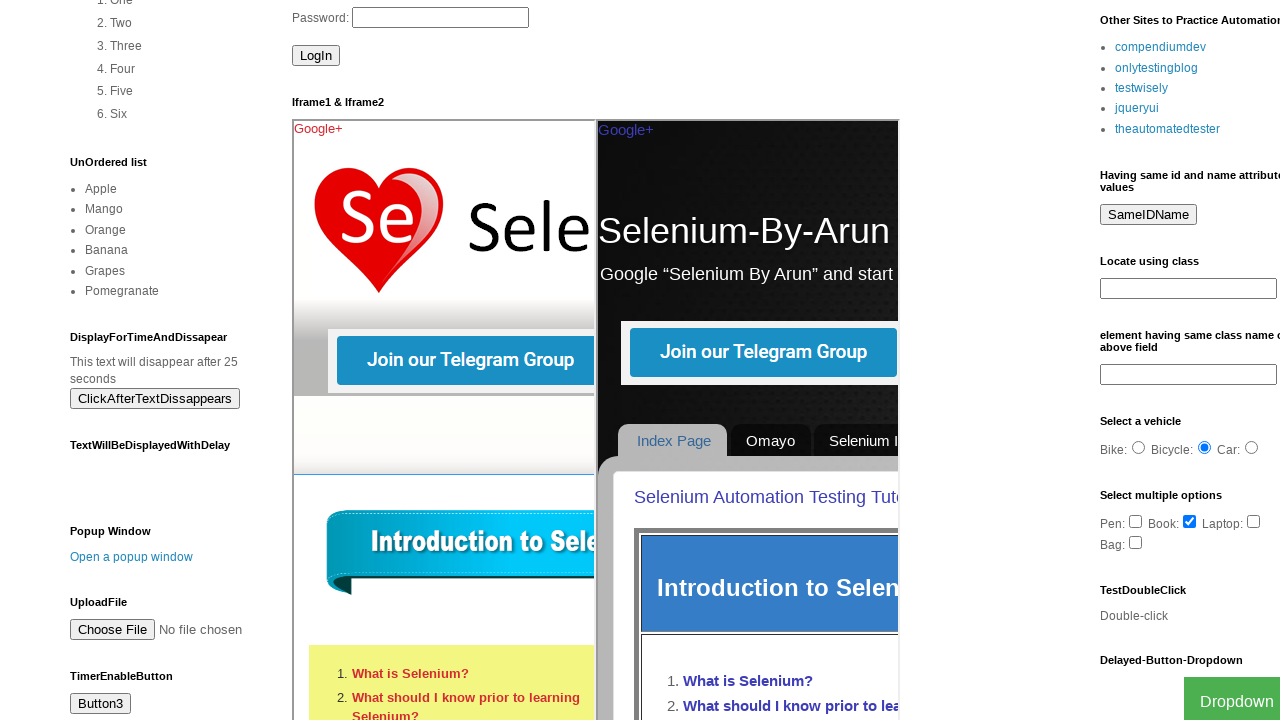

Clicked accessories checkbox 1 of 4 at (1136, 521) on input[name='accessories'] >> nth=0
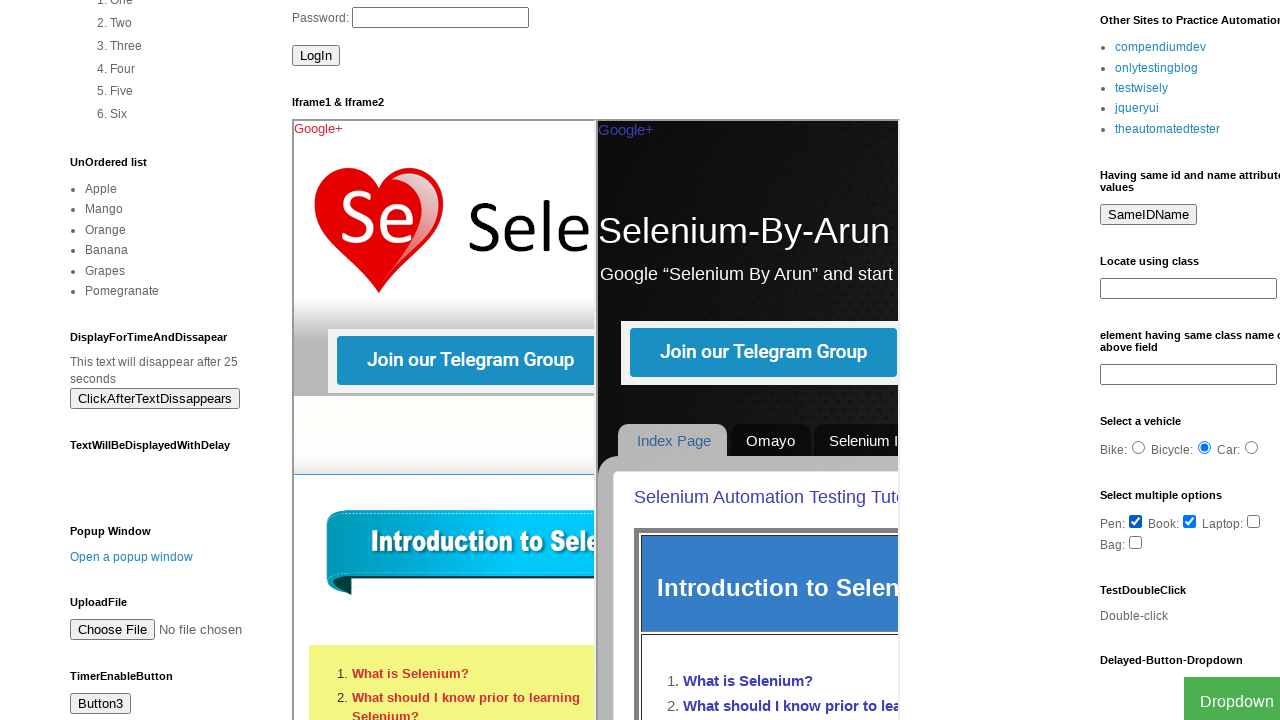

Clicked accessories checkbox 2 of 4 at (1190, 521) on input[name='accessories'] >> nth=1
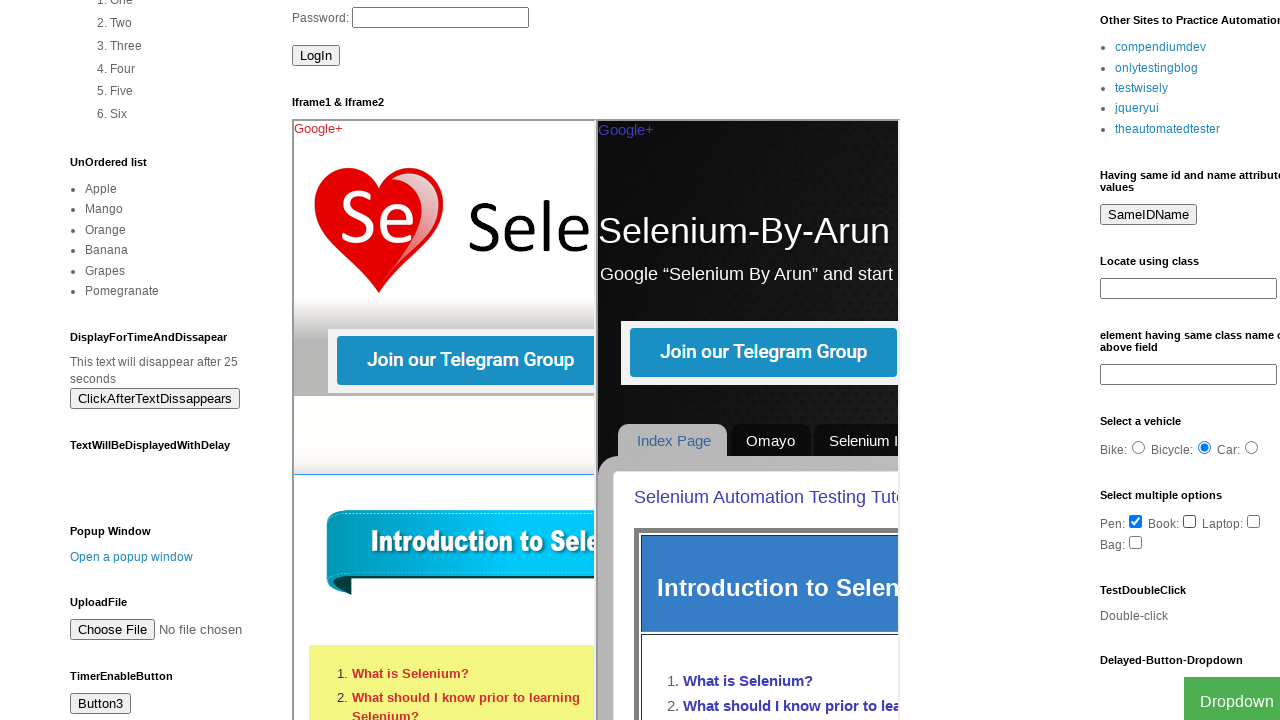

Clicked accessories checkbox 3 of 4 at (1254, 521) on input[name='accessories'] >> nth=2
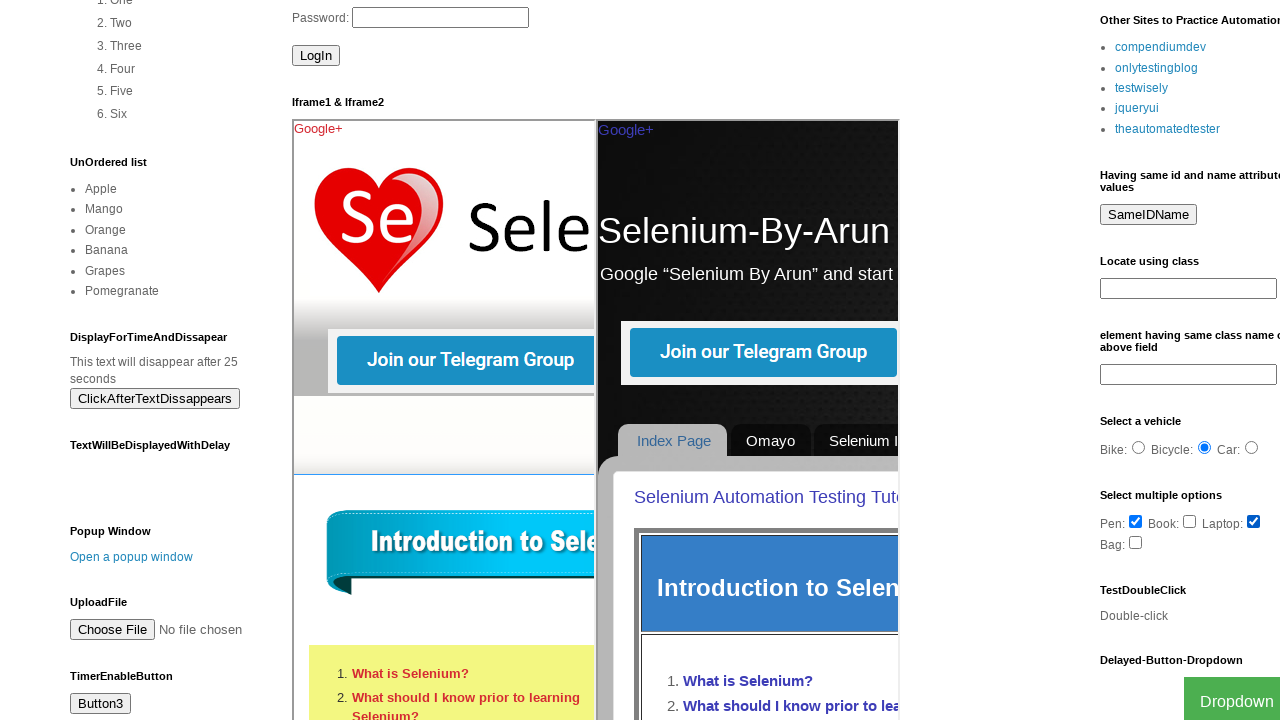

Clicked accessories checkbox 4 of 4 at (1136, 542) on input[name='accessories'] >> nth=3
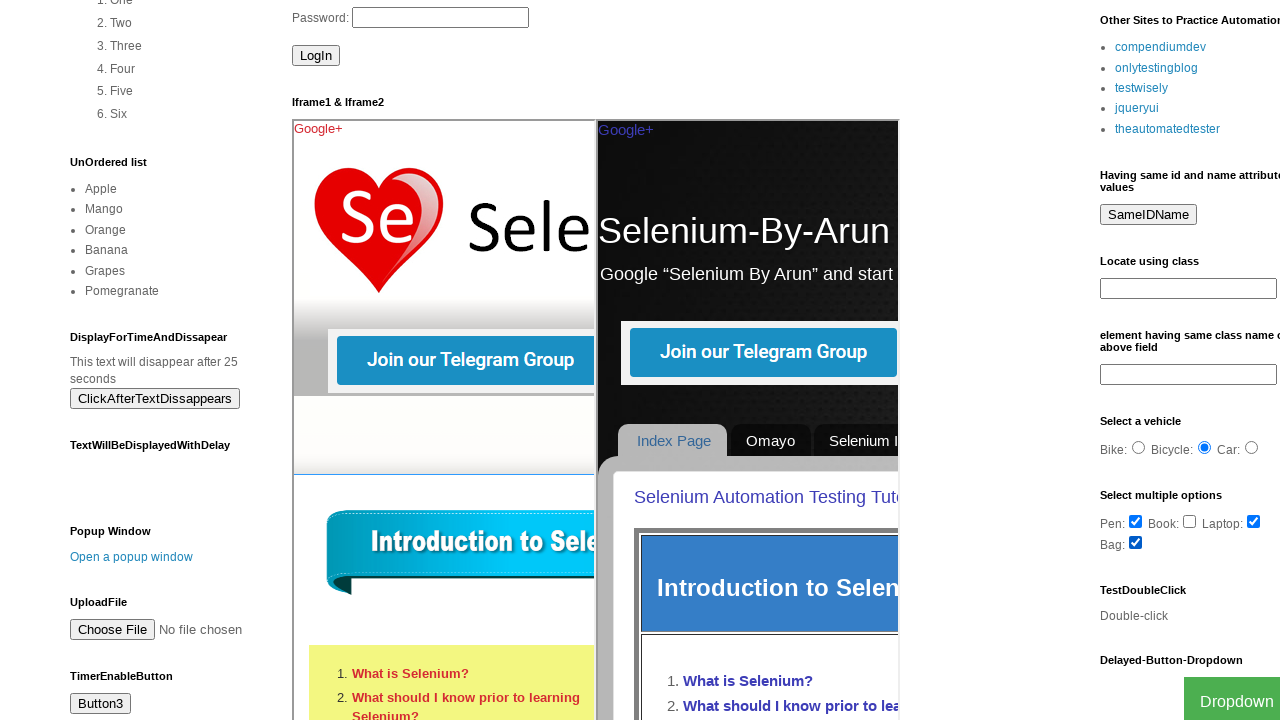

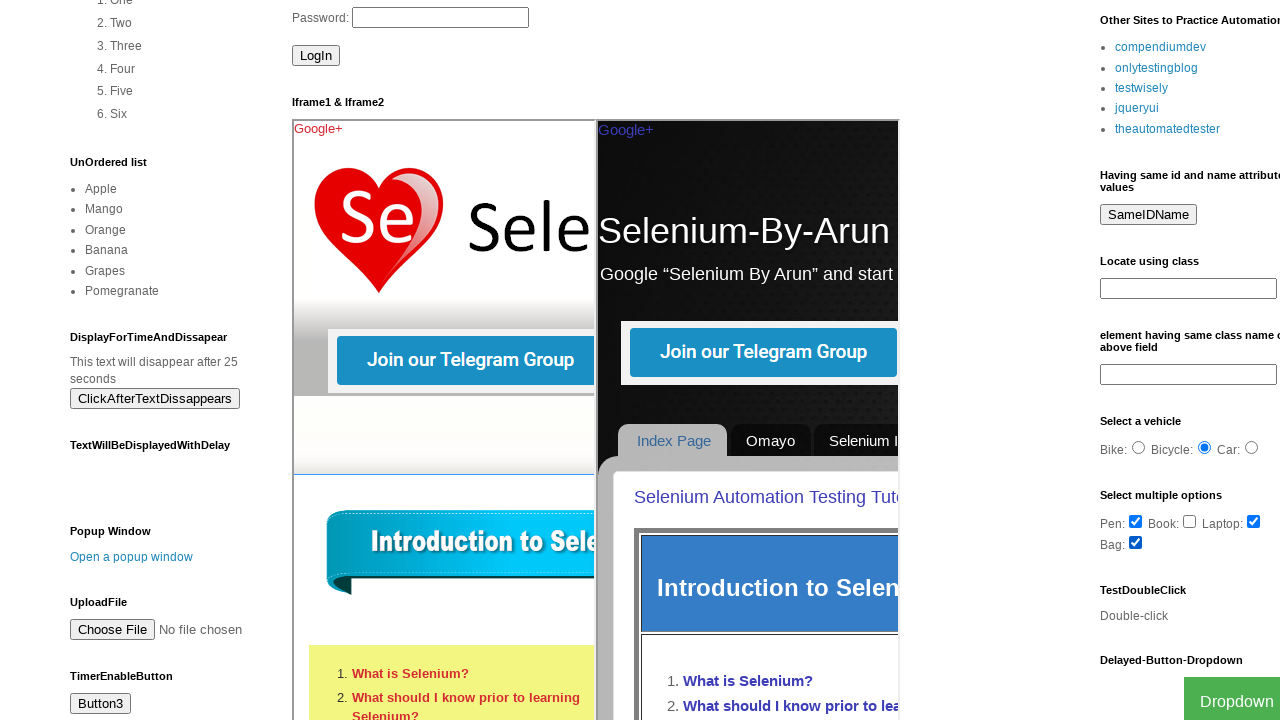